Tests browser window functionality by clicking on a button that opens a message window

Starting URL: https://demoqa.com/browser-windows

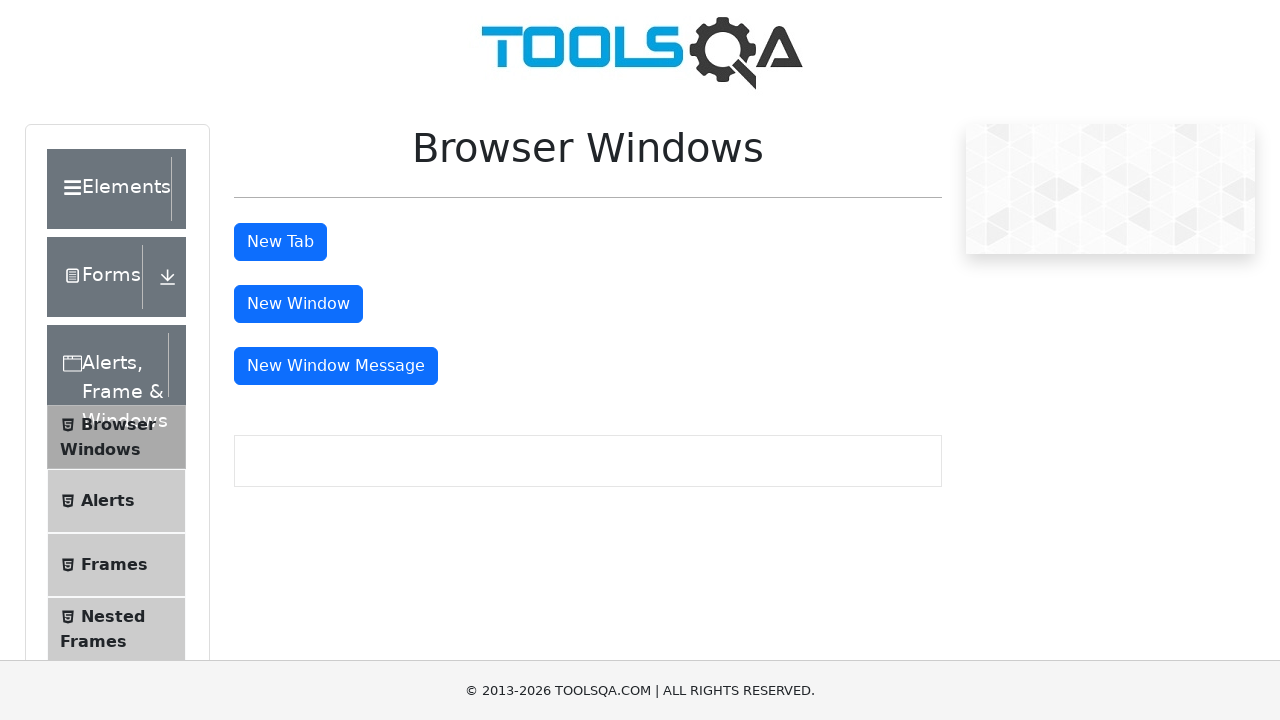

Clicked the message window button to open a new window at (336, 366) on xpath=//*[@id='messageWindowButton']
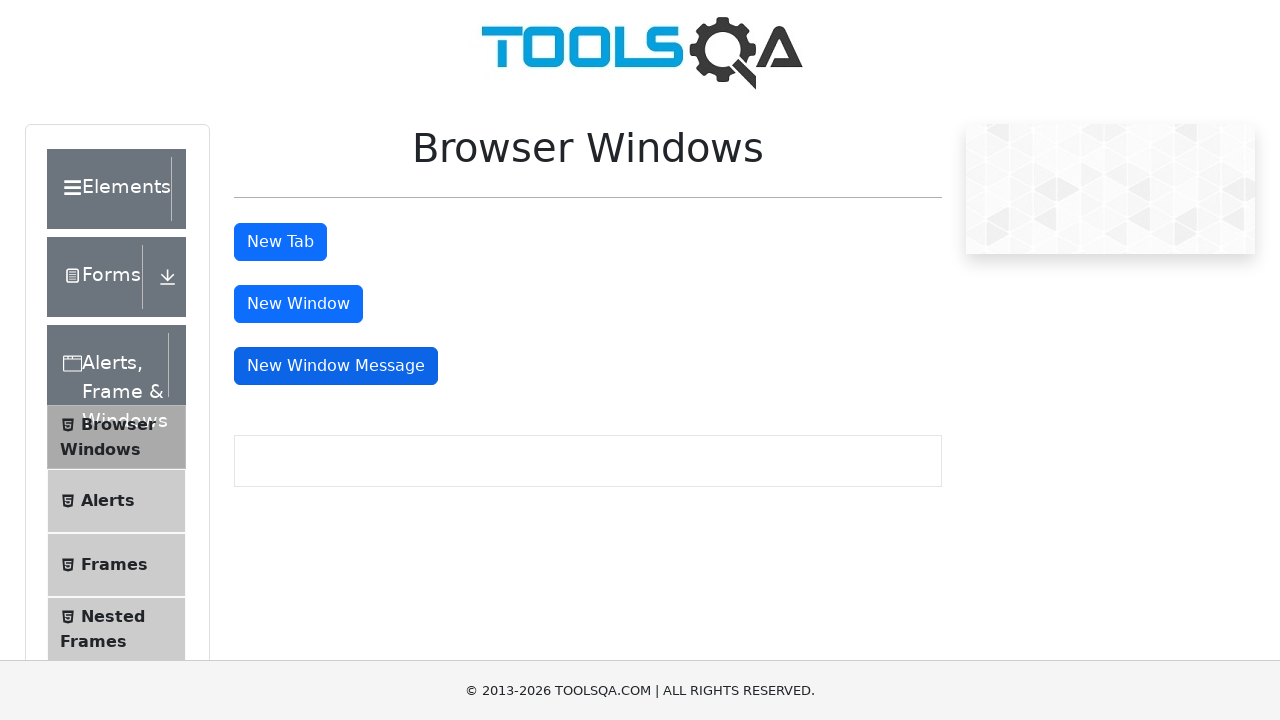

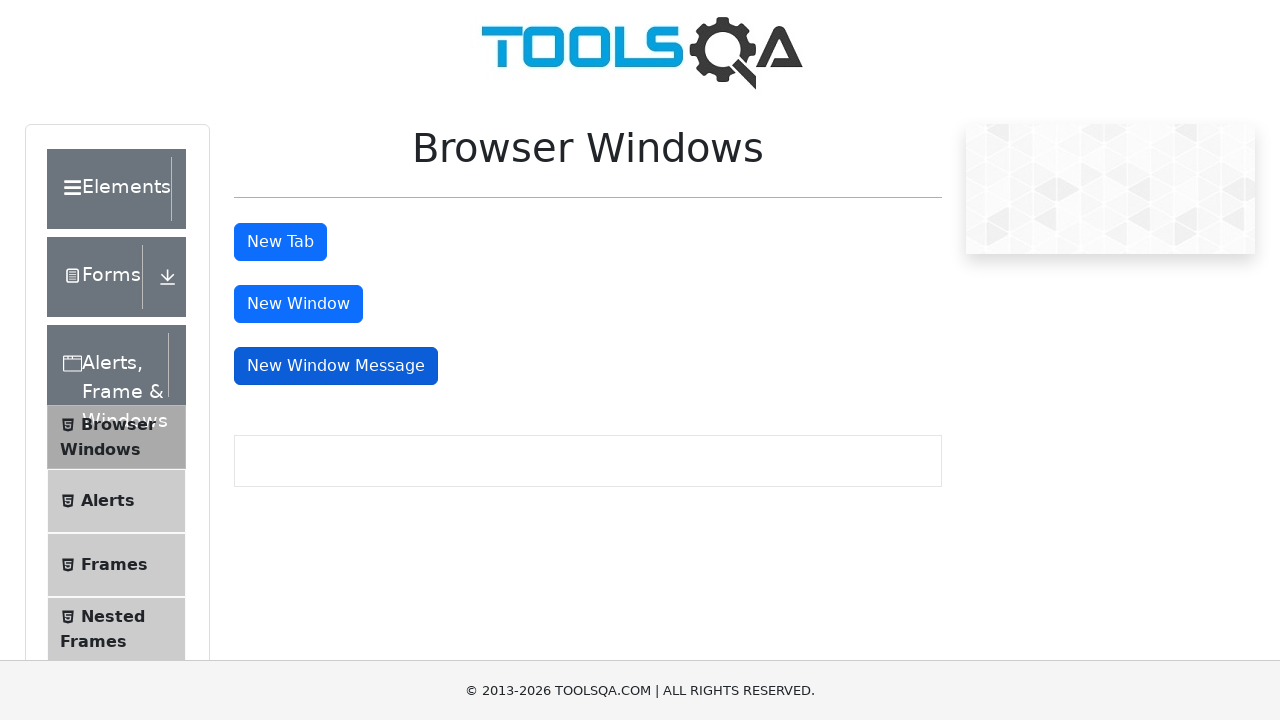